Fills out a practice form by entering first name, email, and selecting gender using JavaScript execution

Starting URL: https://demoqa.com/automation-practice-form

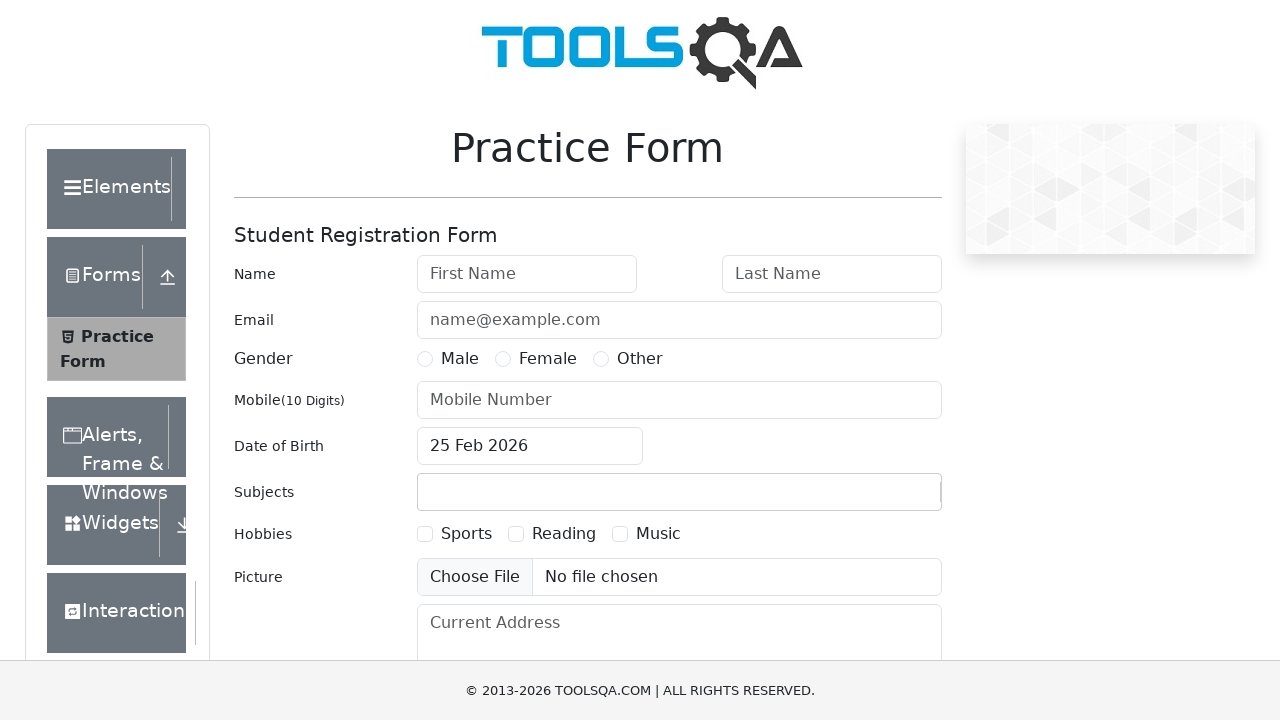

Filled first name field with 'aaa' on #firstName
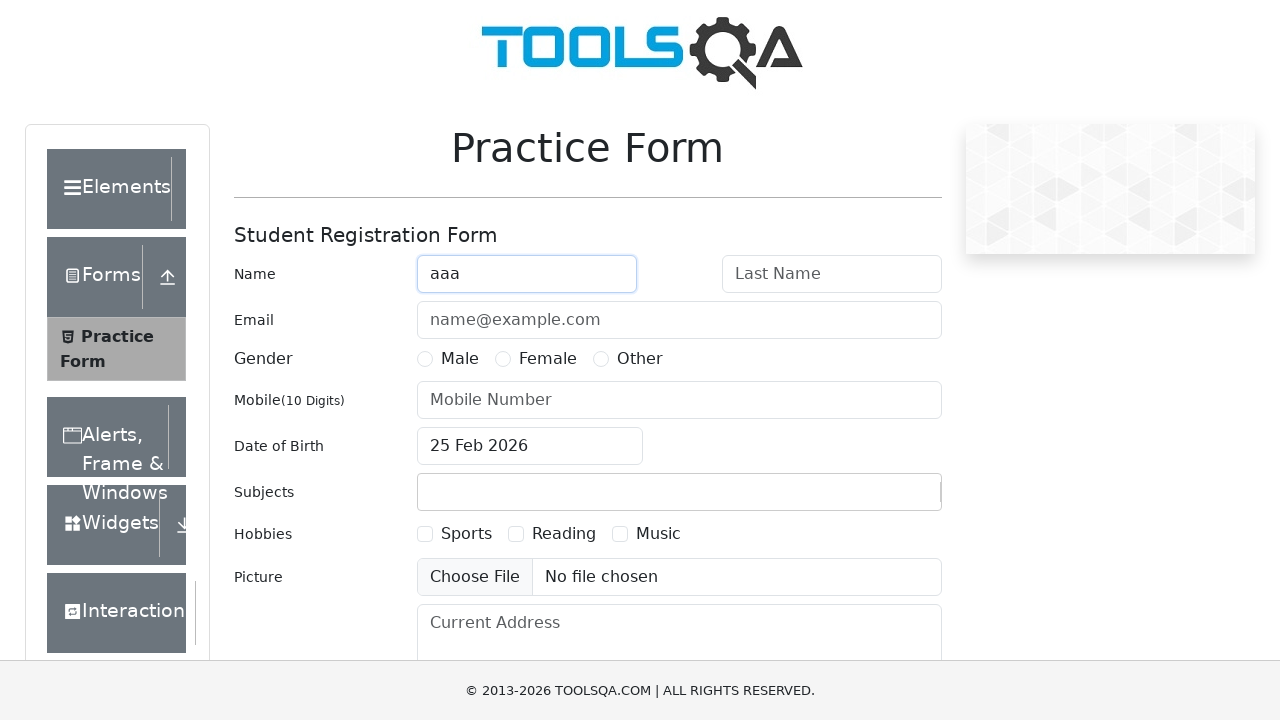

Filled email field with 'aaa@abc.com' on #userEmail
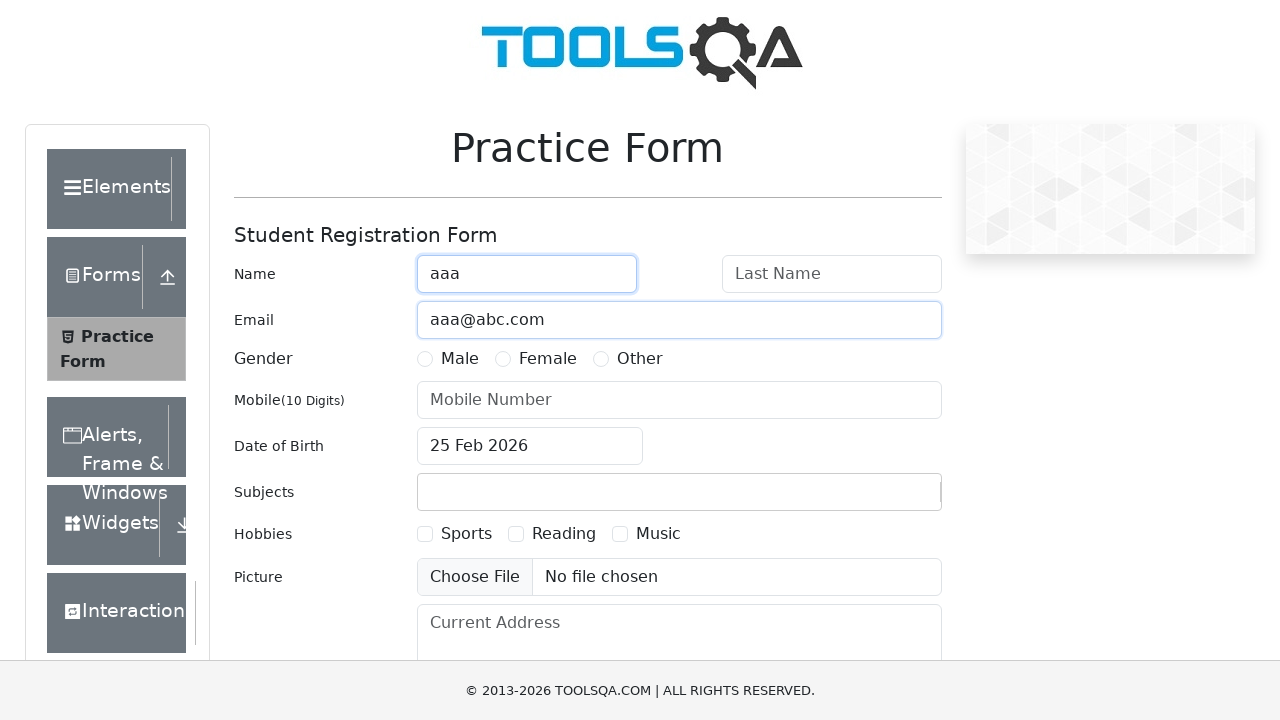

Selected Male gender radio button using JavaScript execution
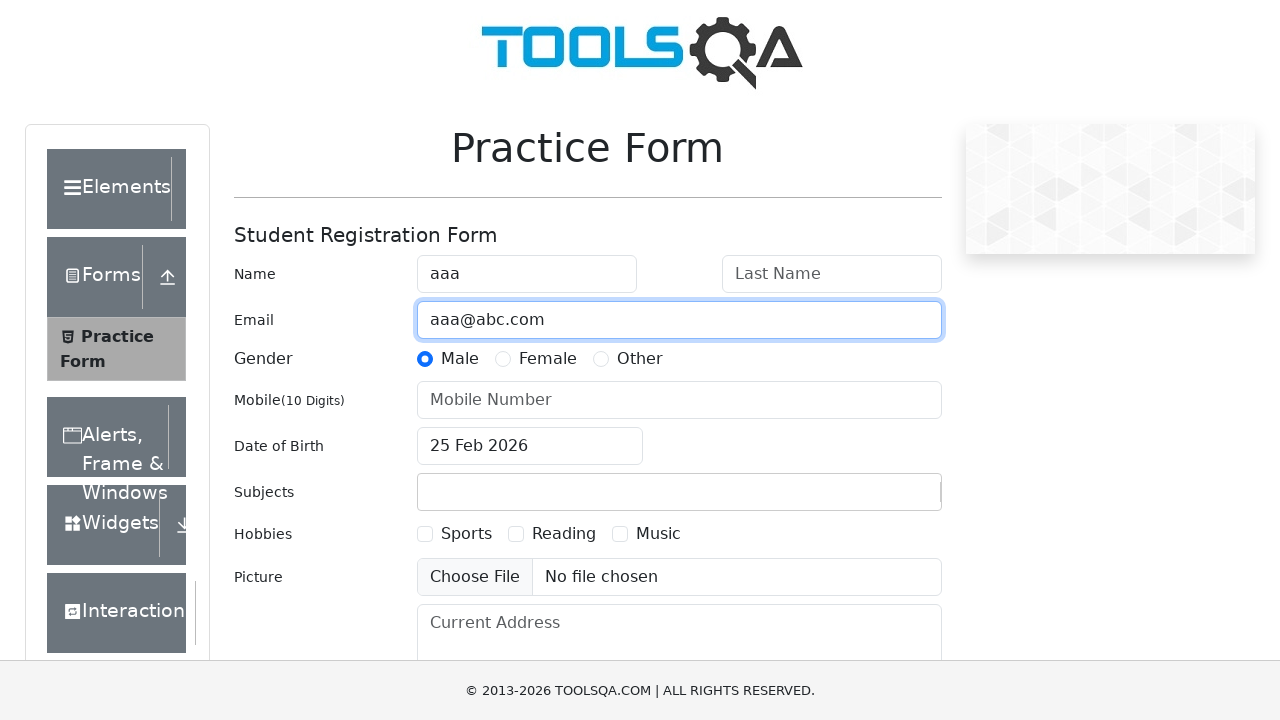

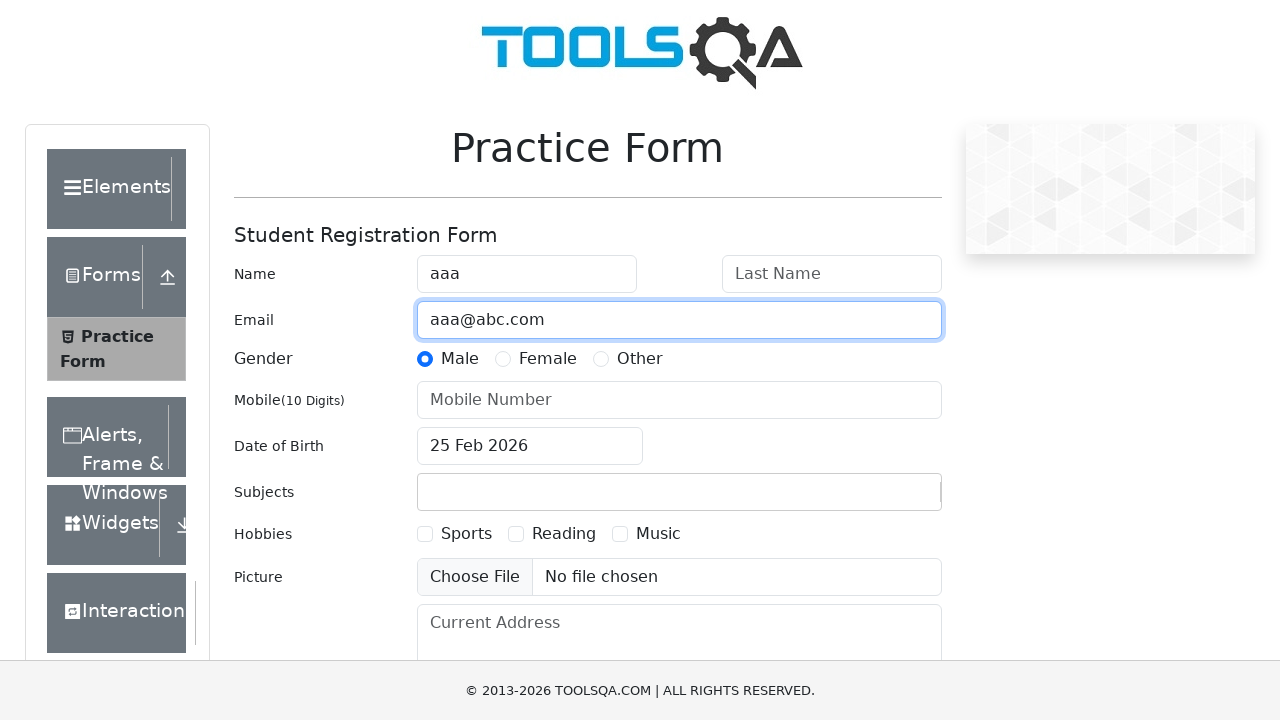